Tests the disappearing checkbox functionality by clicking a toggle button to make a checkbox disappear, then clicking again to make it reappear

Starting URL: https://the-internet.herokuapp.com/dynamic_controls

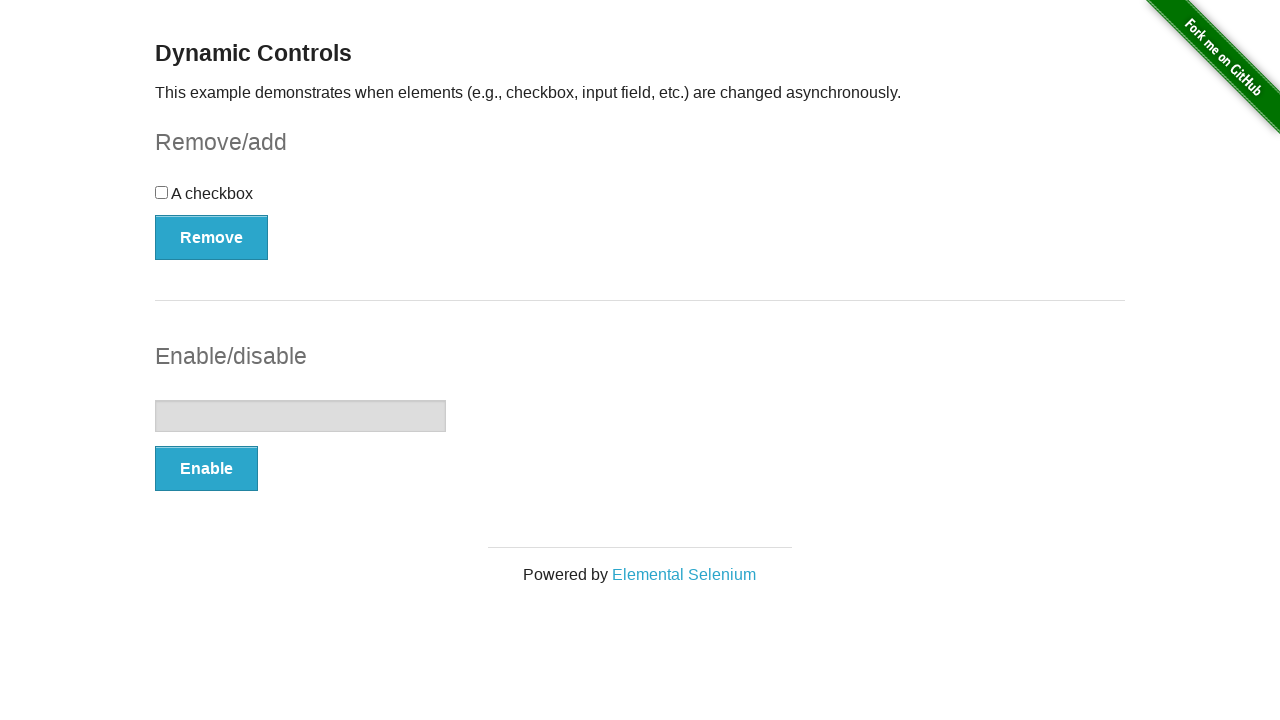

Waited for checkbox to be visible
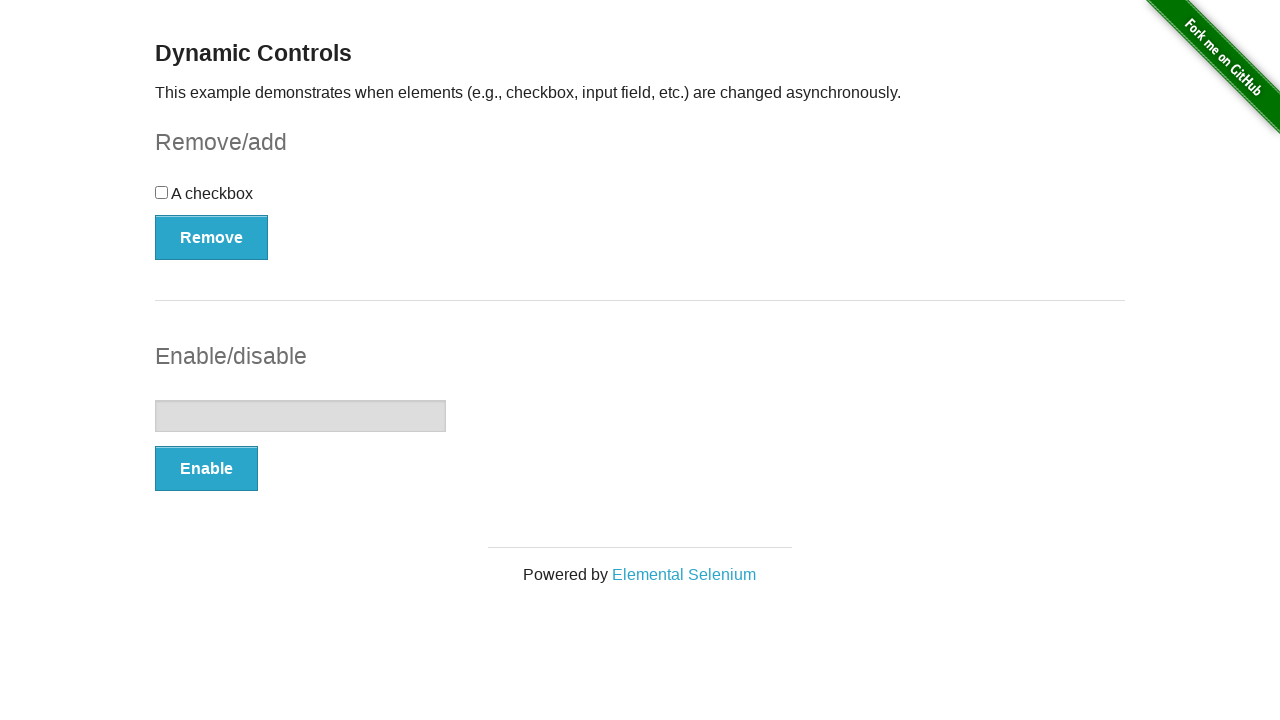

Located the toggle button for checkbox
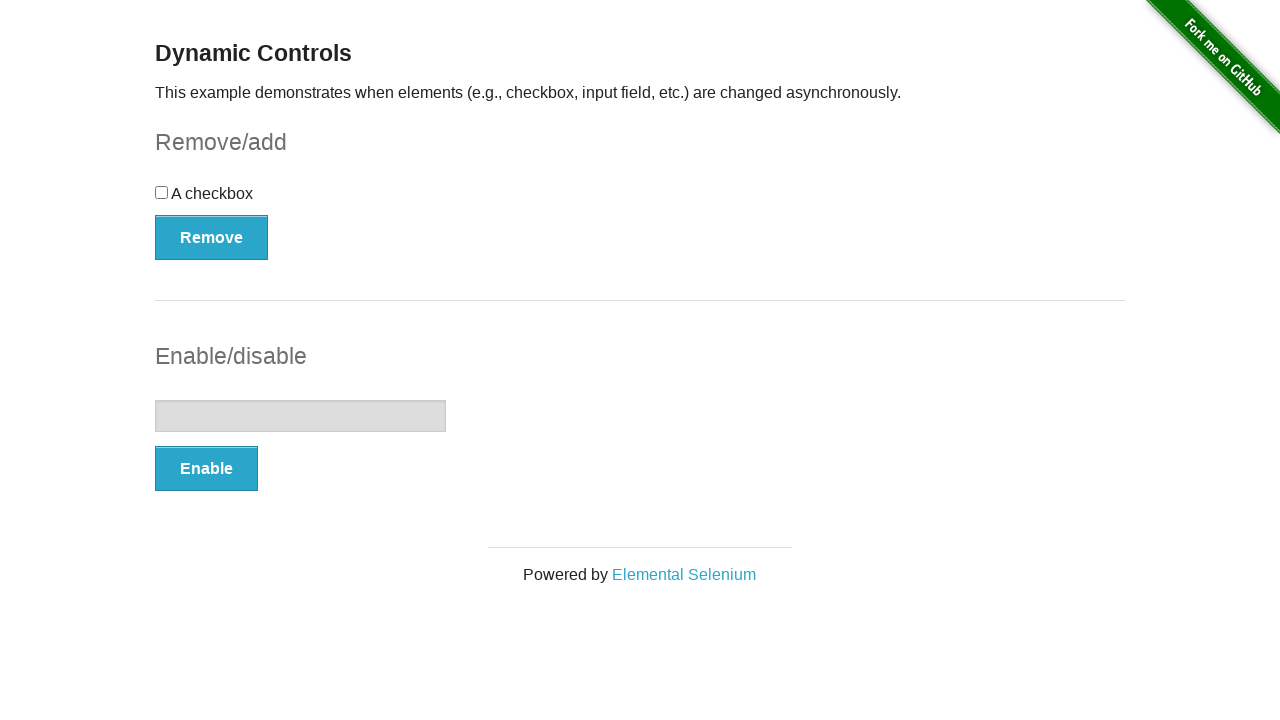

Waited for toggle button to be visible
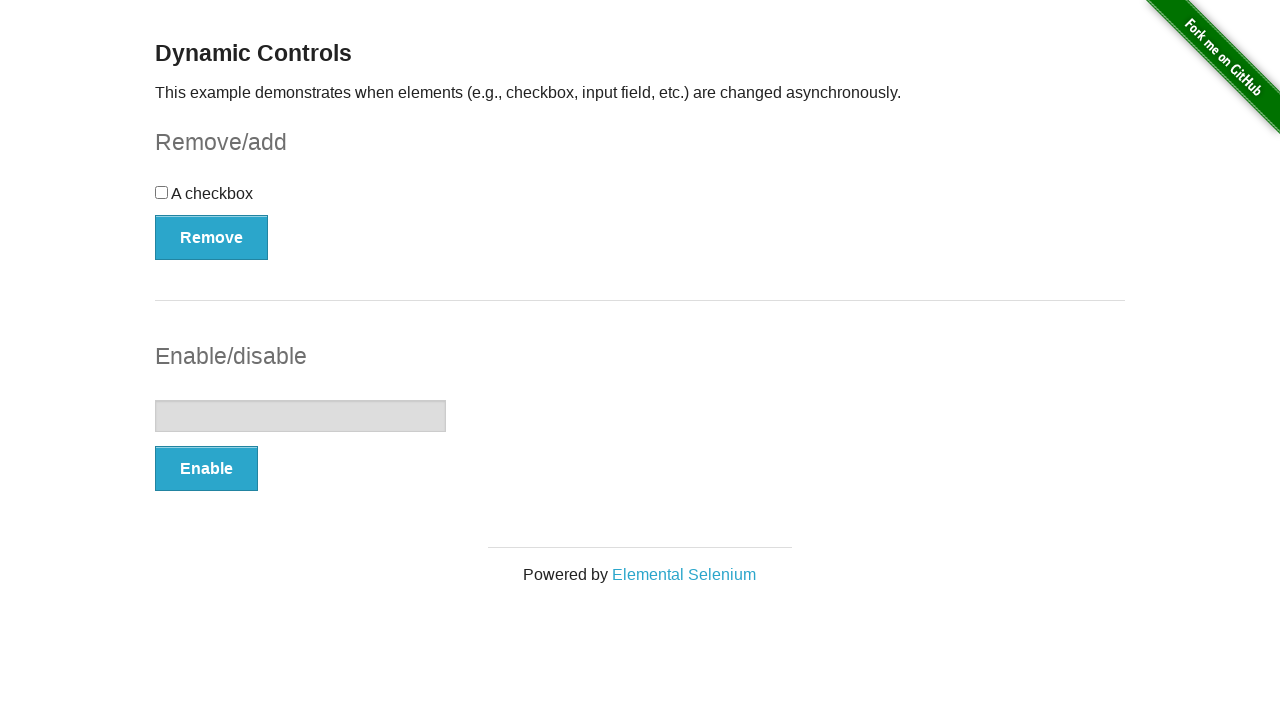

Clicked toggle button to make checkbox disappear at (212, 237) on xpath=//form[@id="checkbox-example"]//button
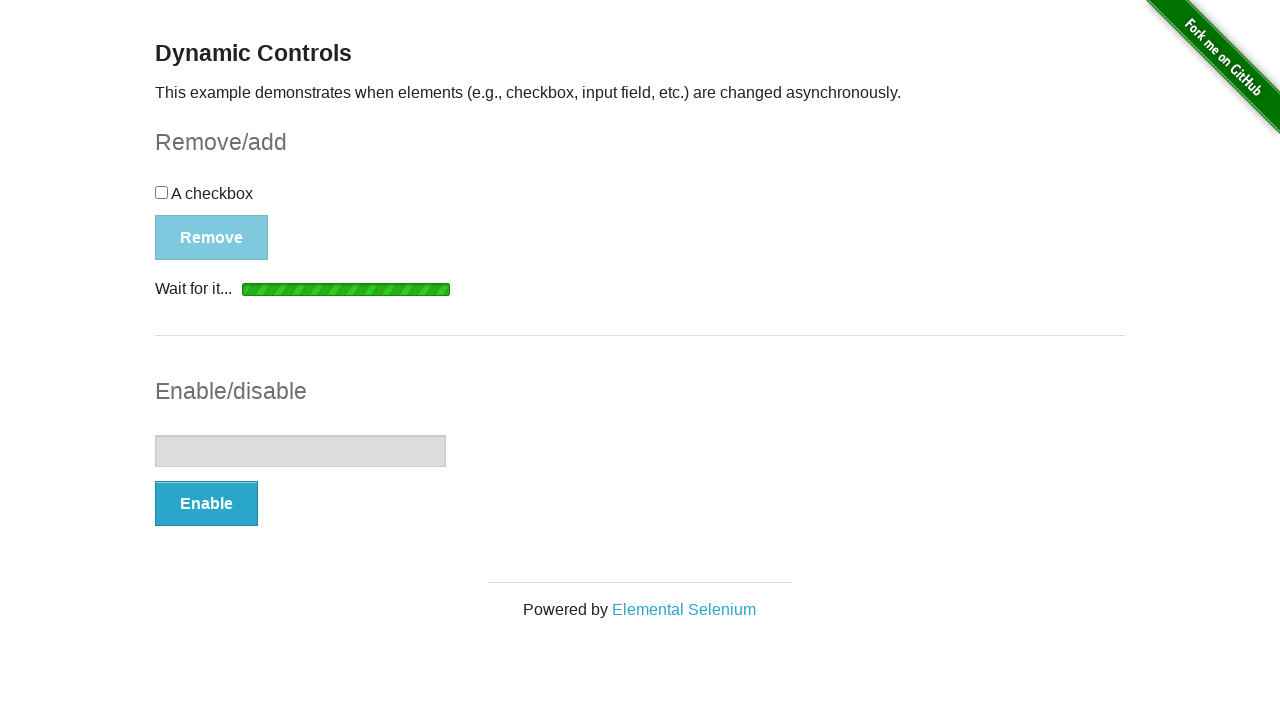

Checkbox disappeared as expected
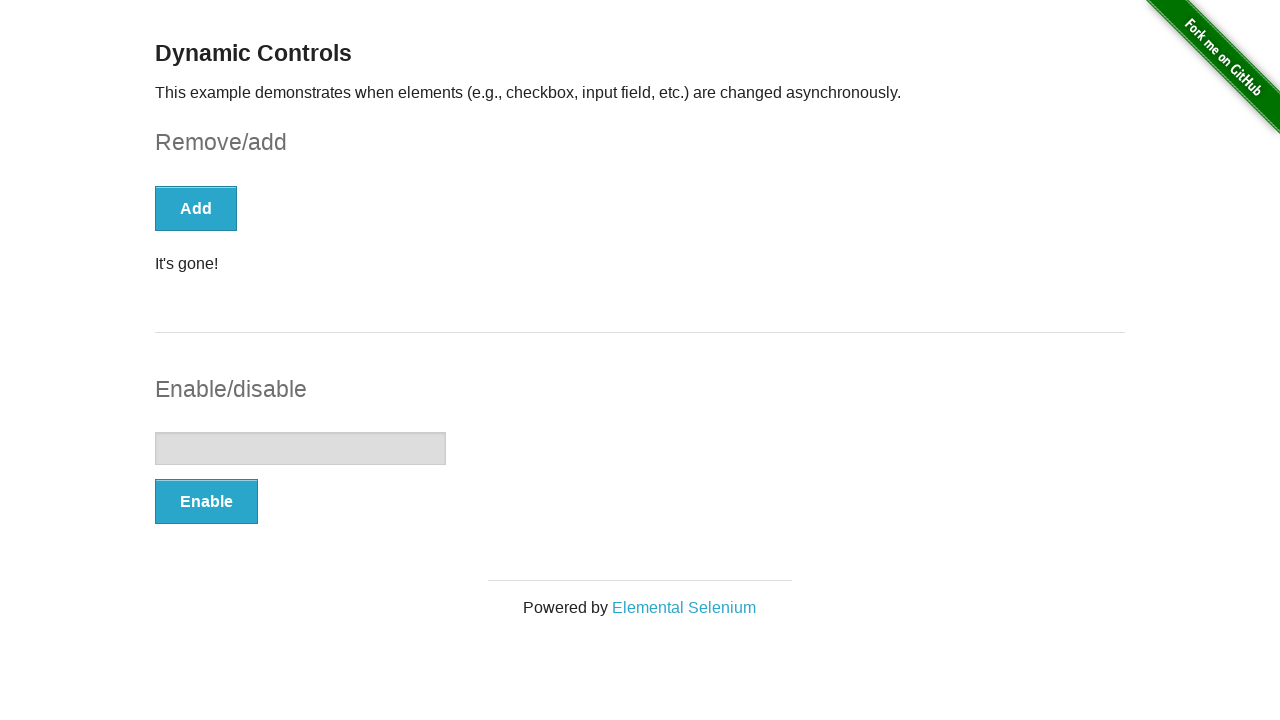

Clicked toggle button again to make checkbox reappear at (196, 208) on xpath=//form[@id="checkbox-example"]//button
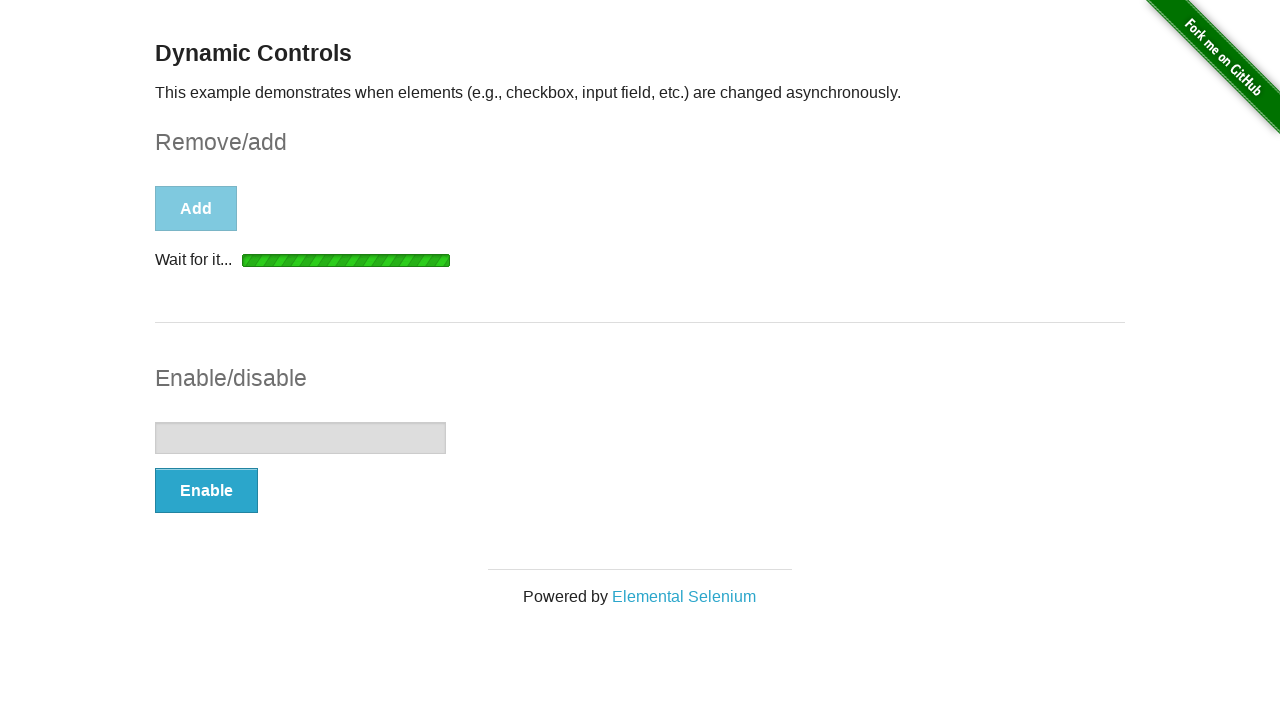

Checkbox reappeared as expected
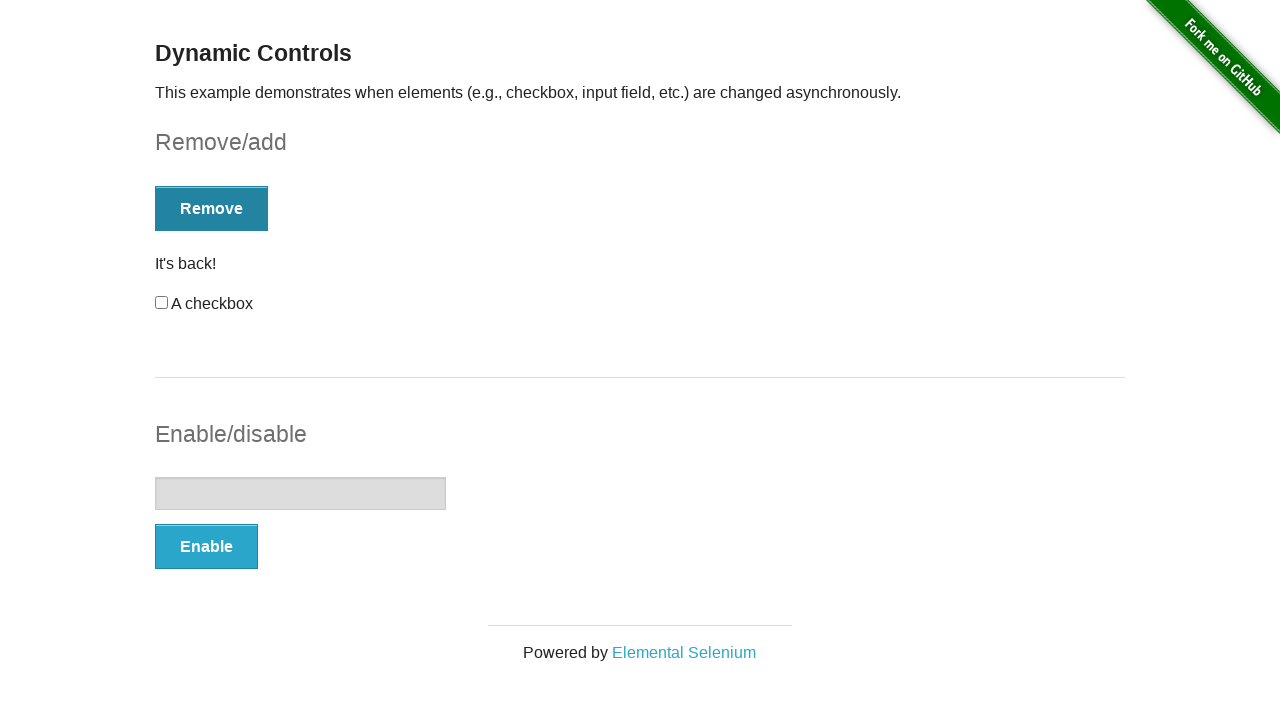

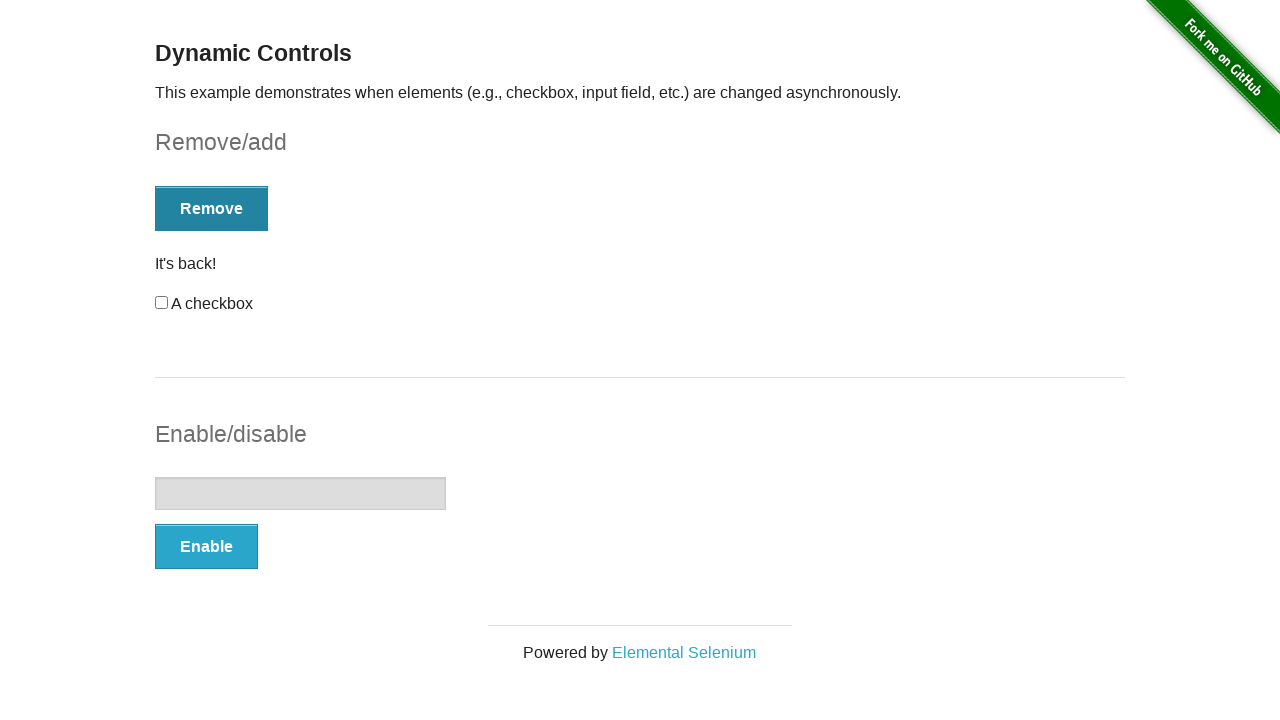